Tests dynamic loading functionality by clicking a start button and waiting for content to load while checking visibility states

Starting URL: http://the-internet.herokuapp.com/dynamic_loading/2

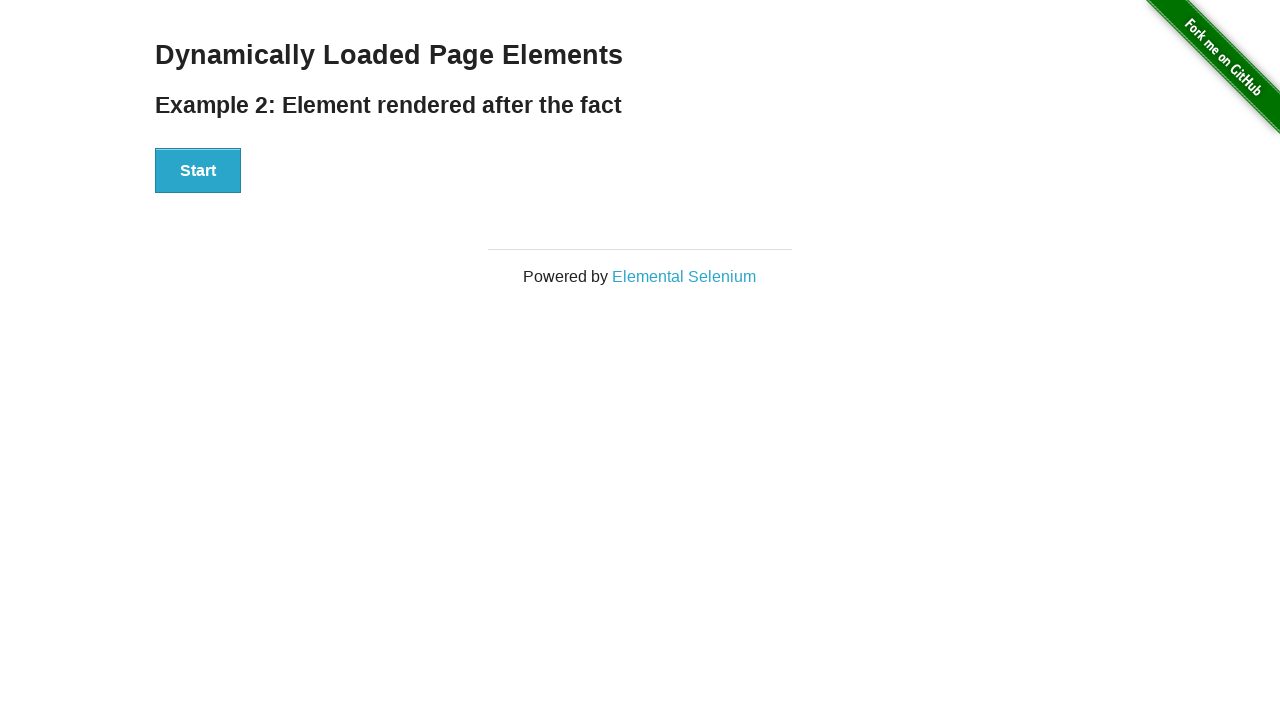

Waited for Start button to be visible
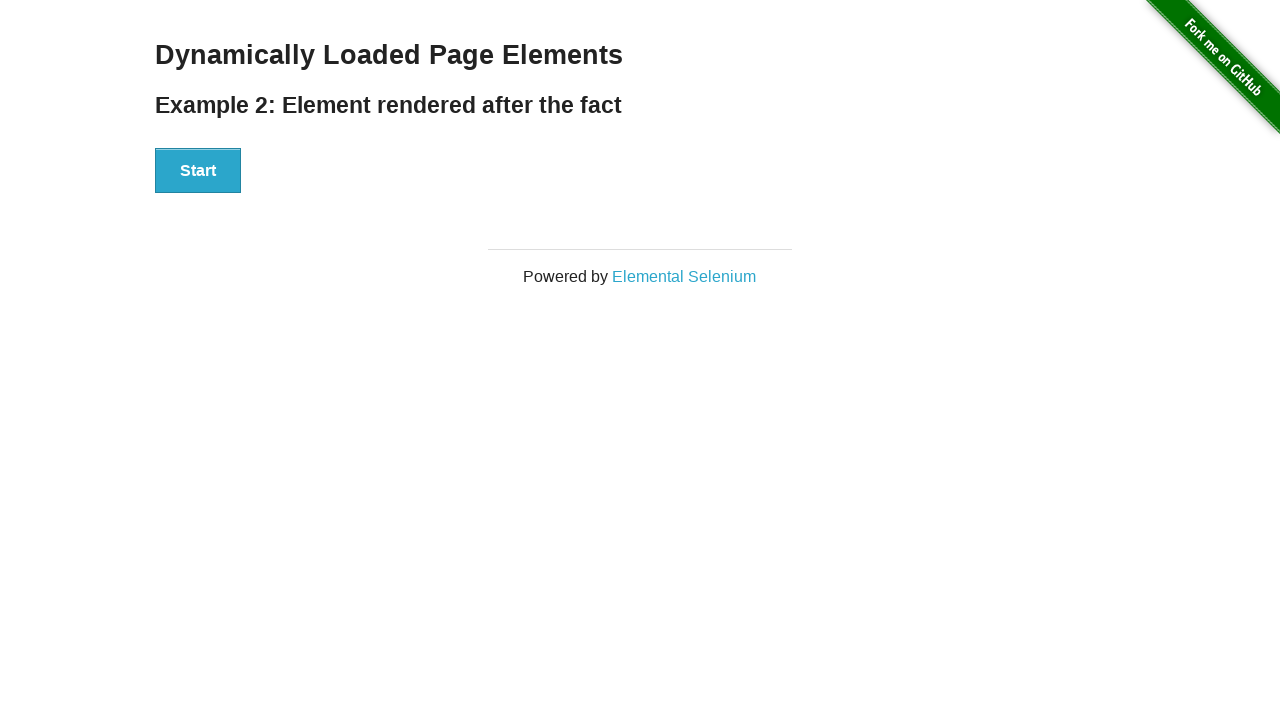

Clicked the Start button to initiate dynamic loading at (198, 171) on xpath=//button[text()='Start']
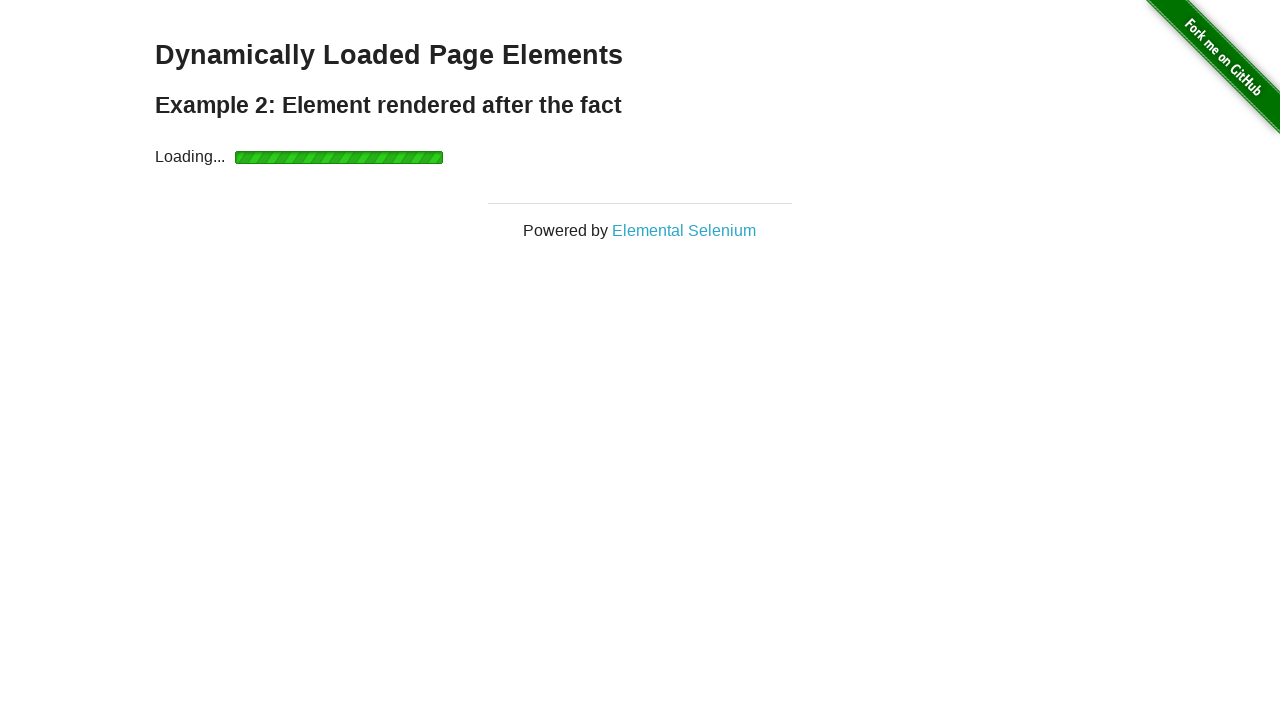

Loading indicator appeared in the DOM
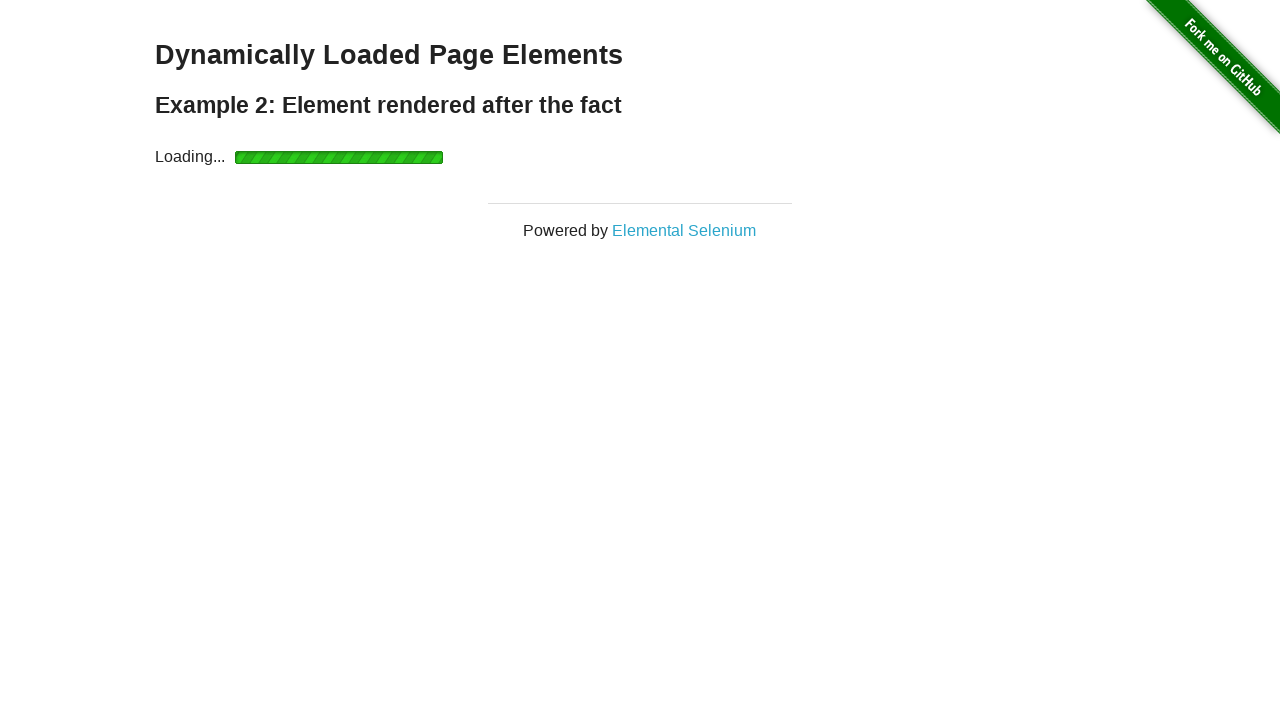

Loading indicator became hidden, indicating loading is complete
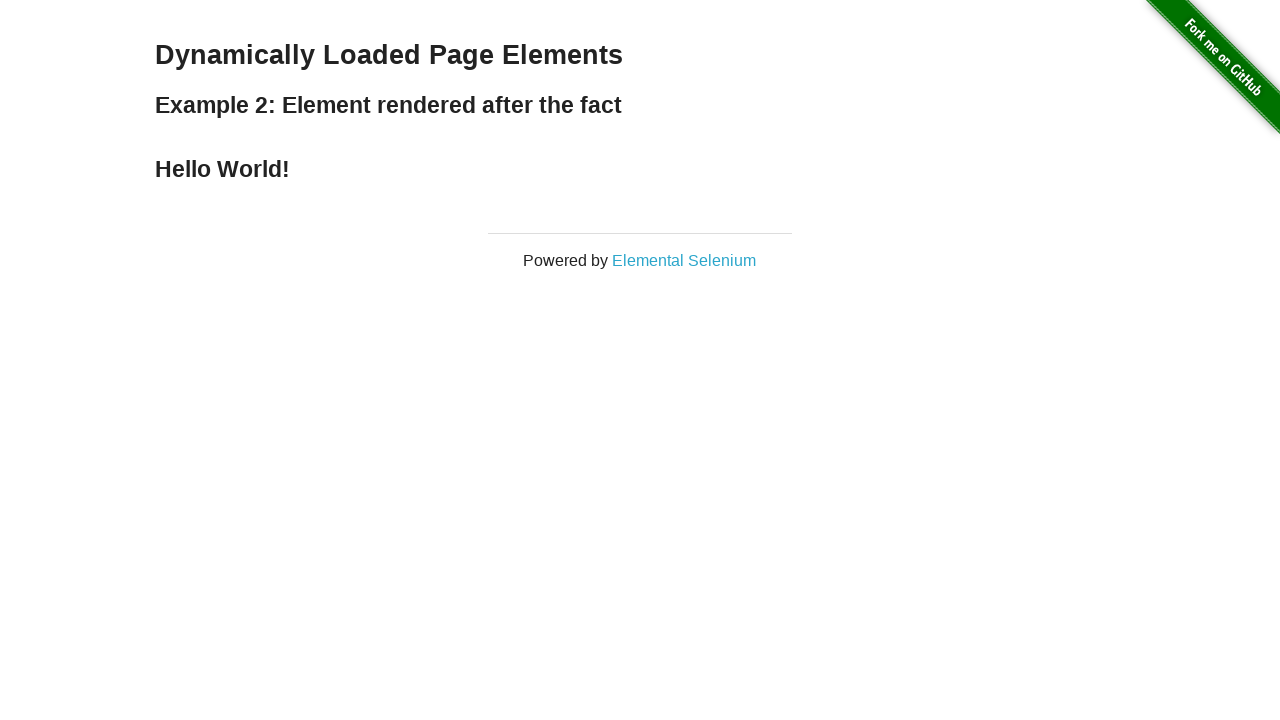

Dynamically loaded content (finish heading) became visible
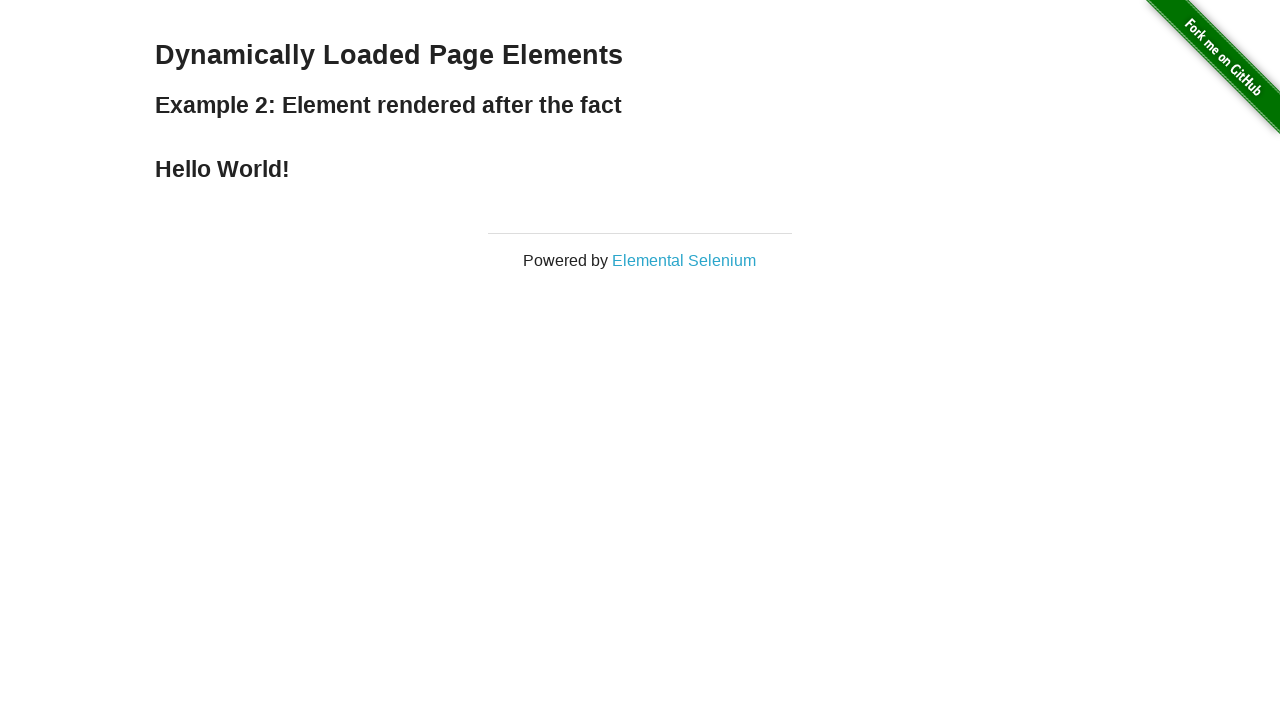

Verified that the Hello World text is visible on the page
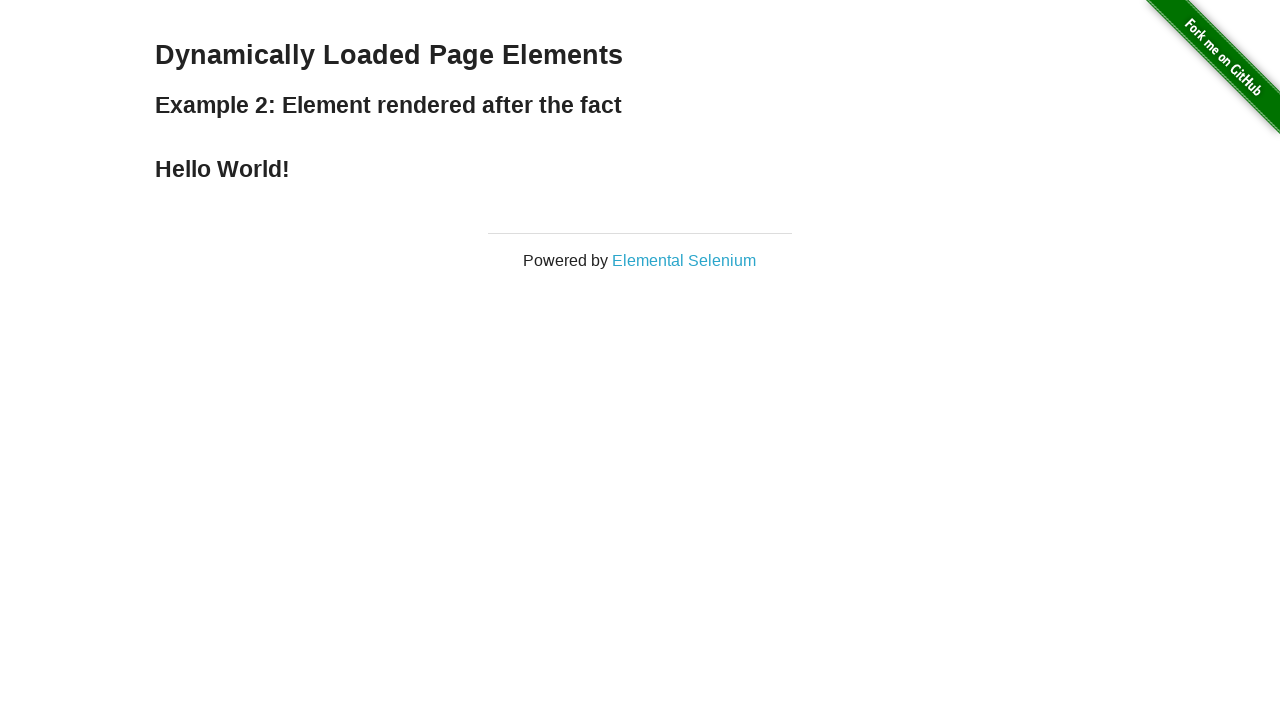

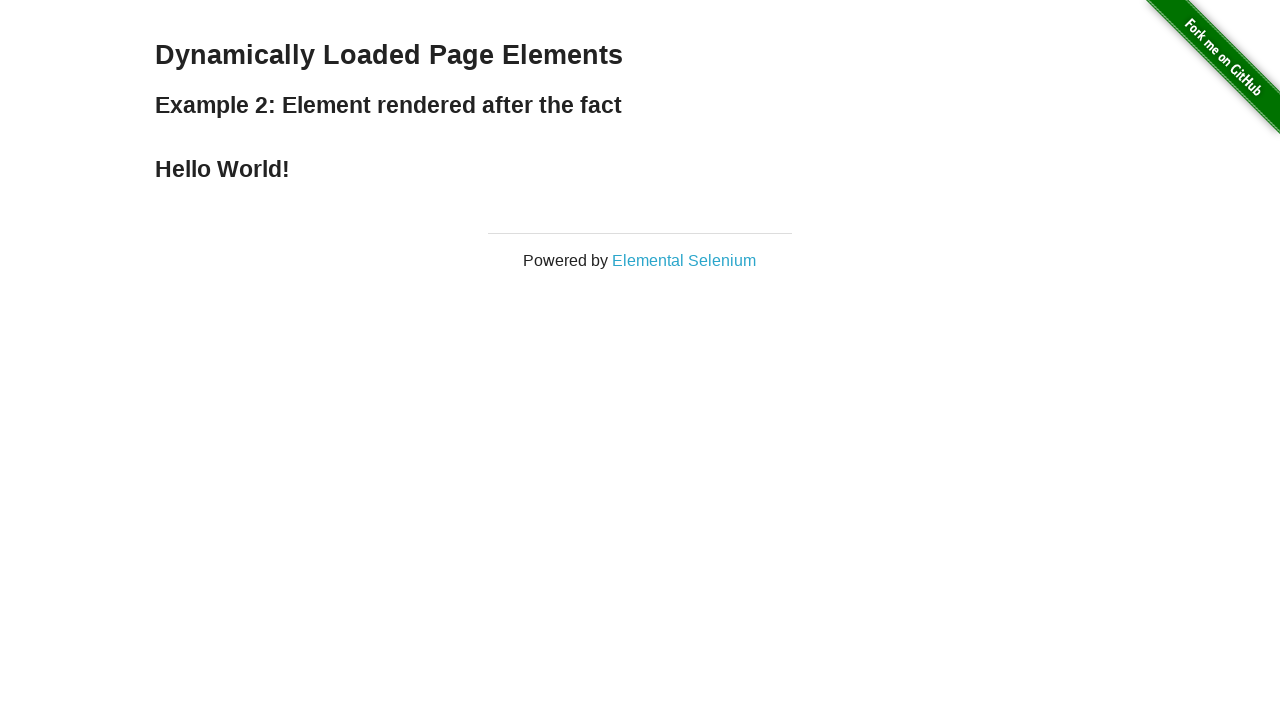